Tests opening a new browser tab by clicking a button, verifying the popup URL and content, then closing the popup.

Starting URL: https://demoqa.com/browser-windows

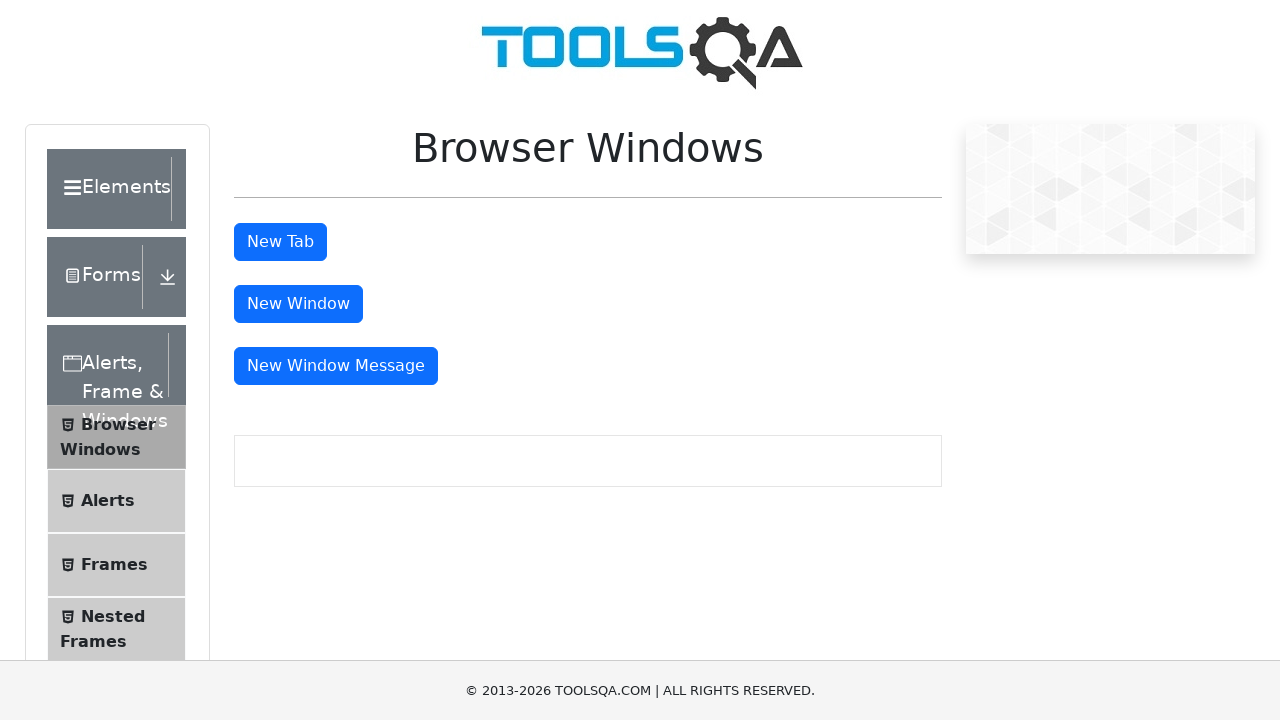

Clicked 'New Tab' button and new popup opened at (280, 242) on #tabButton
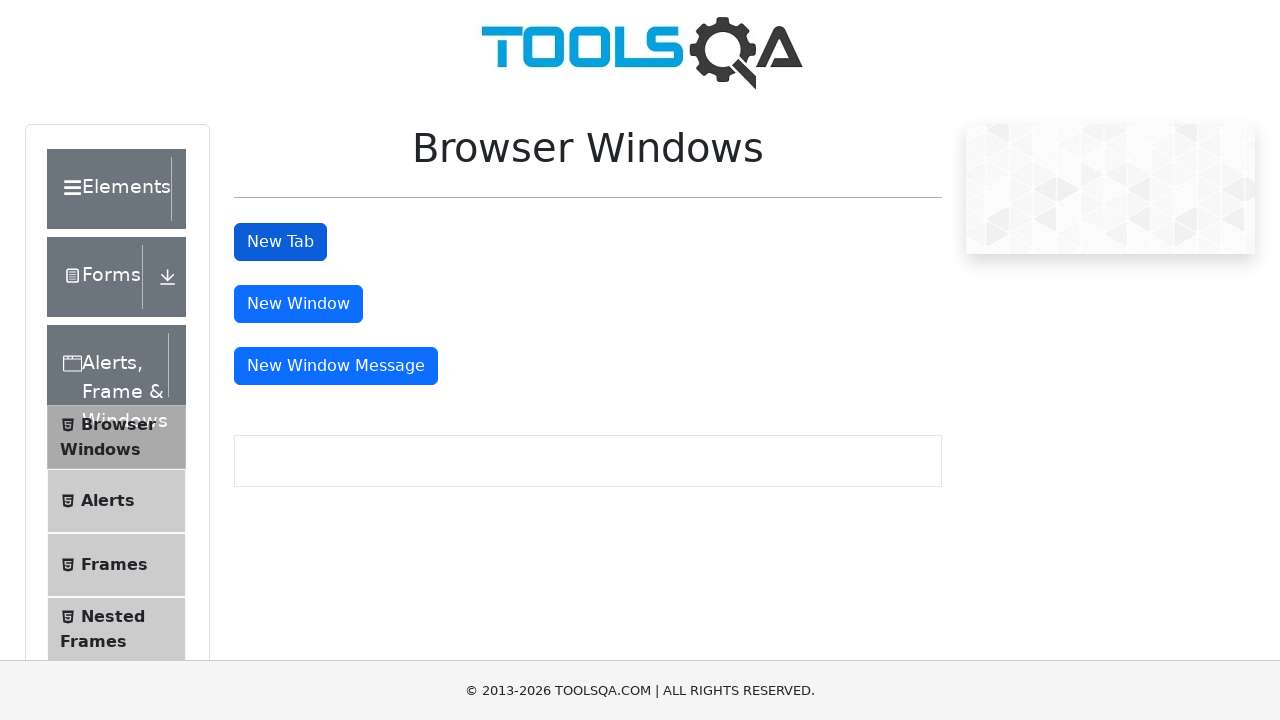

Popup page loaded and ready
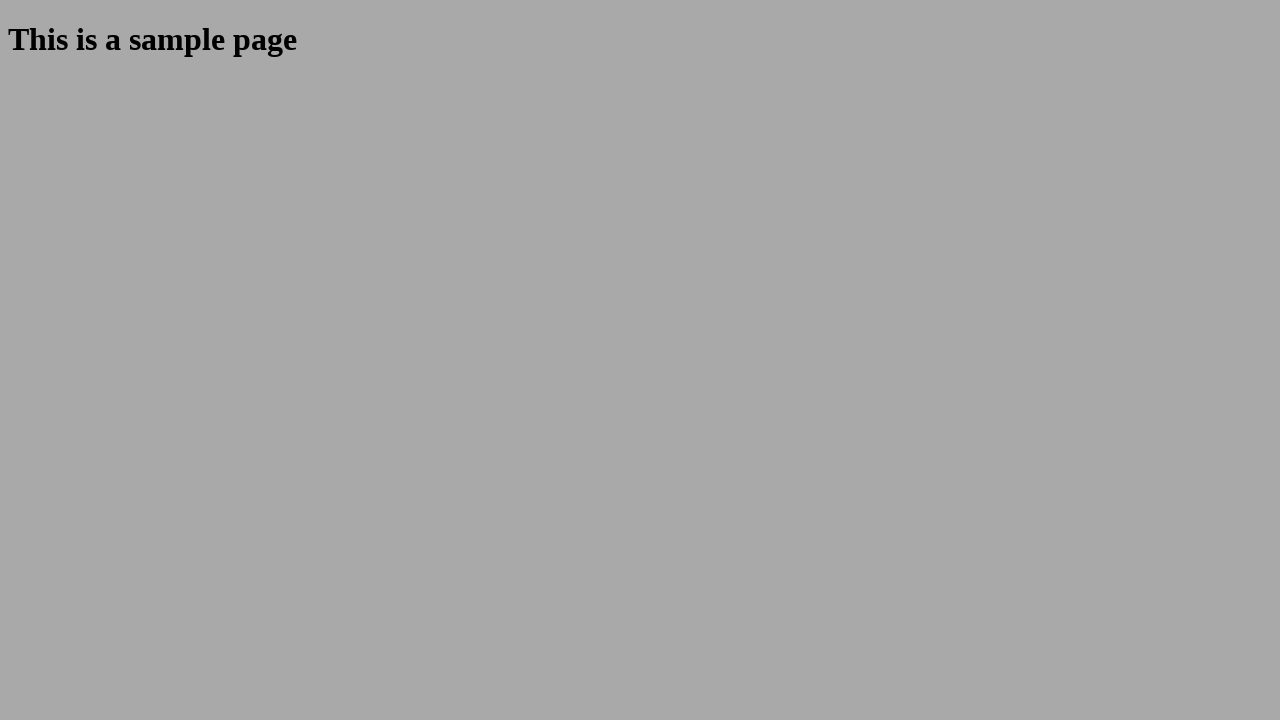

Verified popup URL is https://demoqa.com/sample
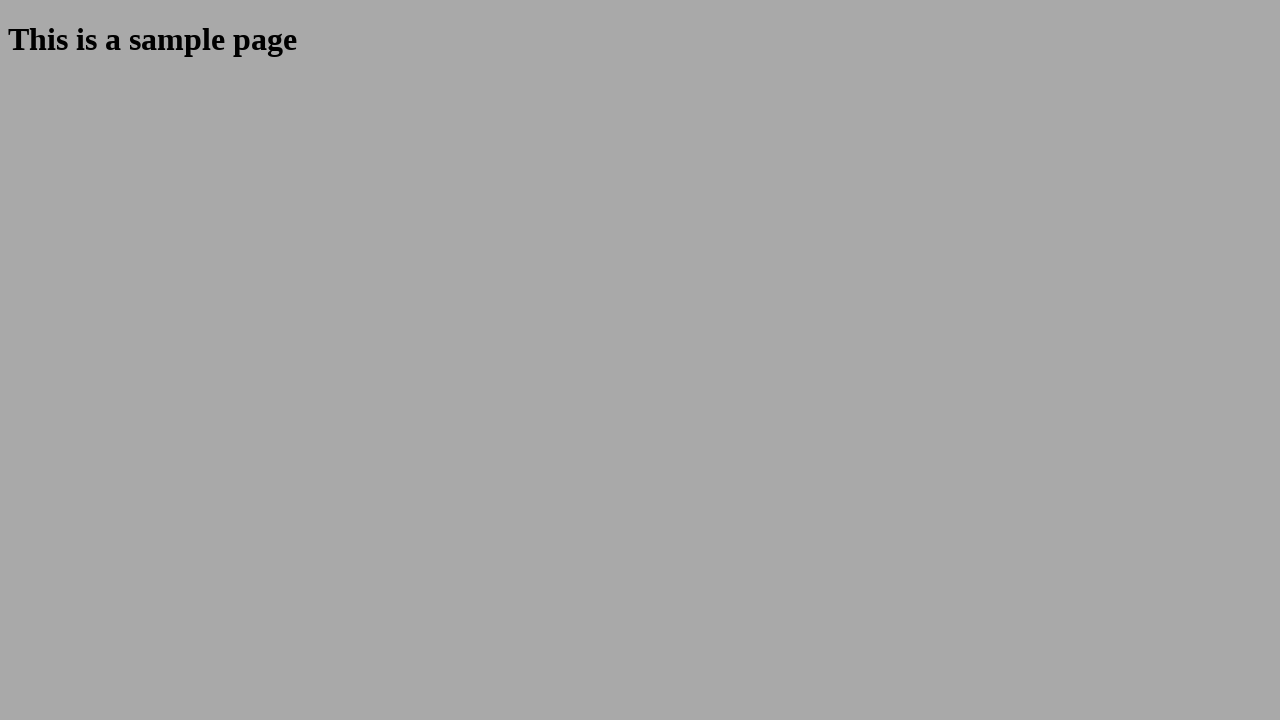

Verified popup content displays 'This is a sample page'
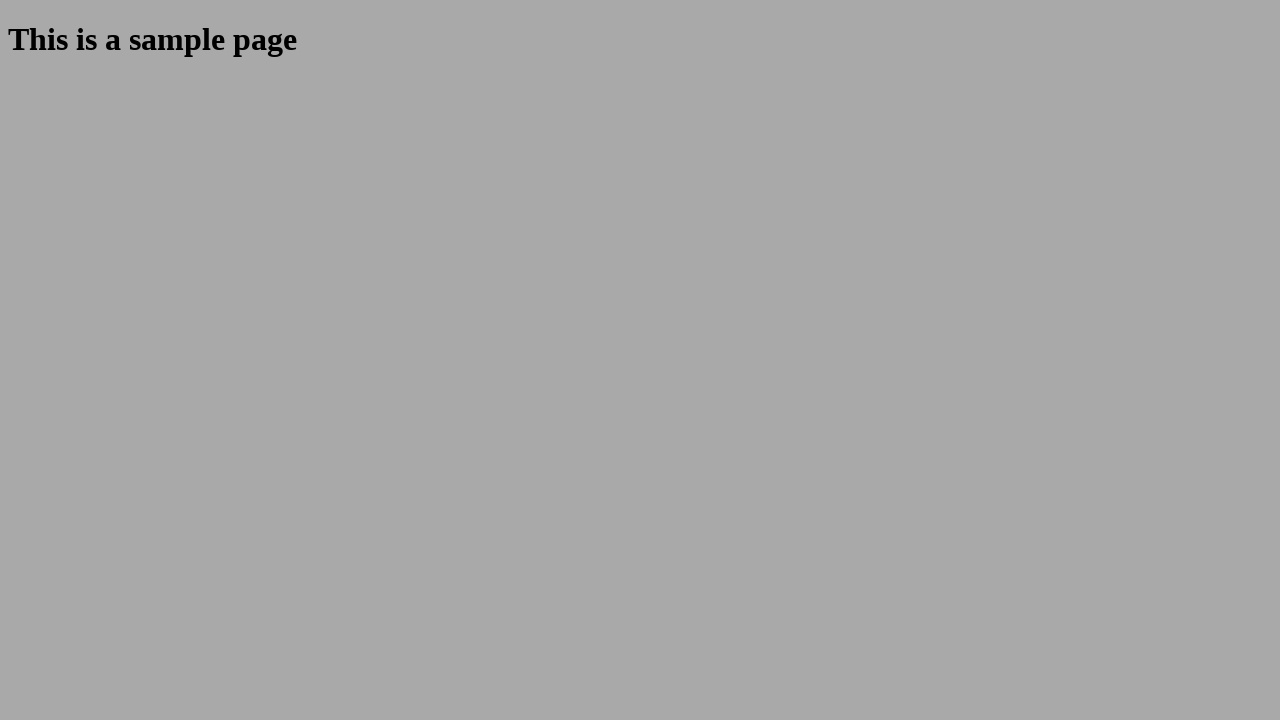

Closed the popup window
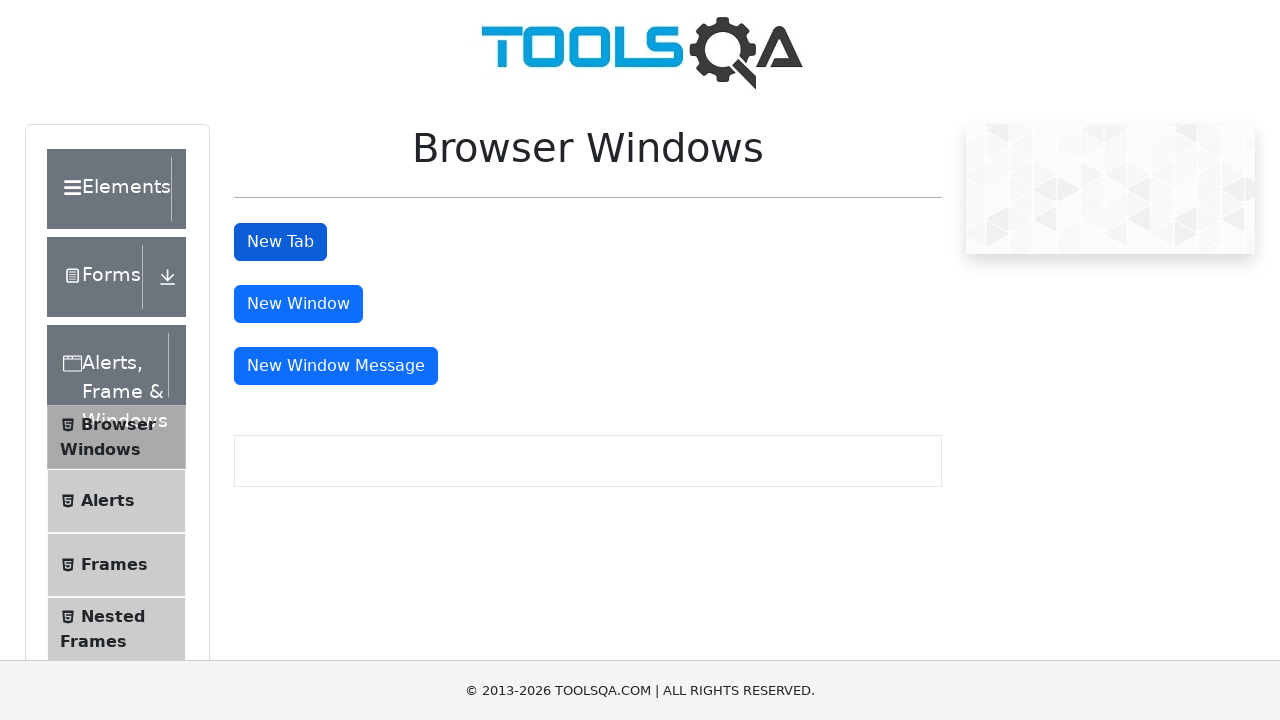

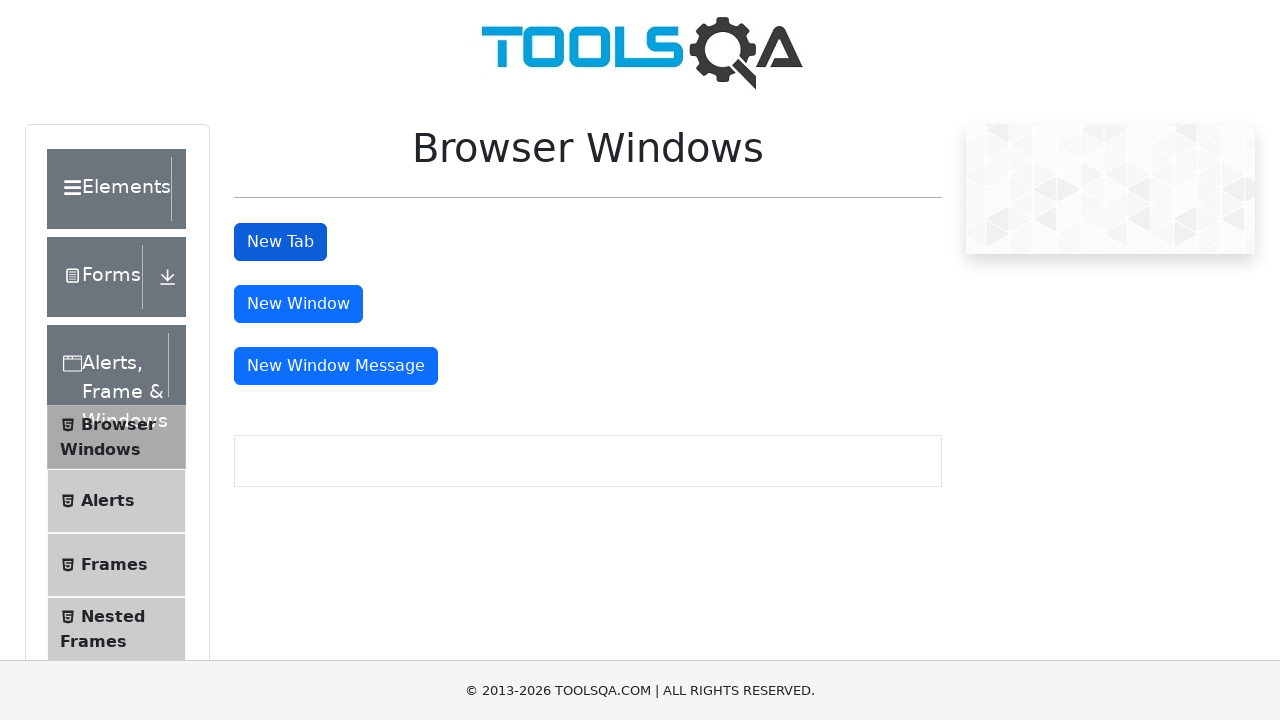